Tests the Python.org search functionality by entering "Python" in the search bar and submitting the search

Starting URL: https://www.python.org

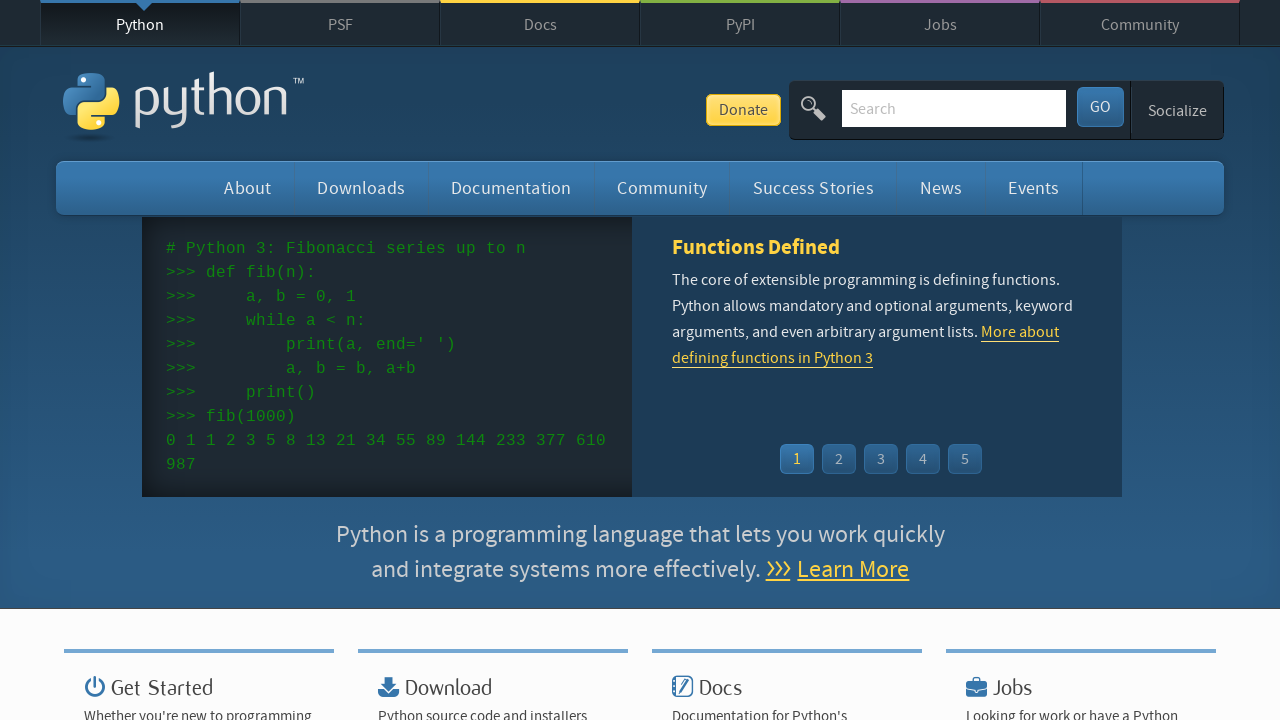

Filled search bar with 'Python' on input[name='q']
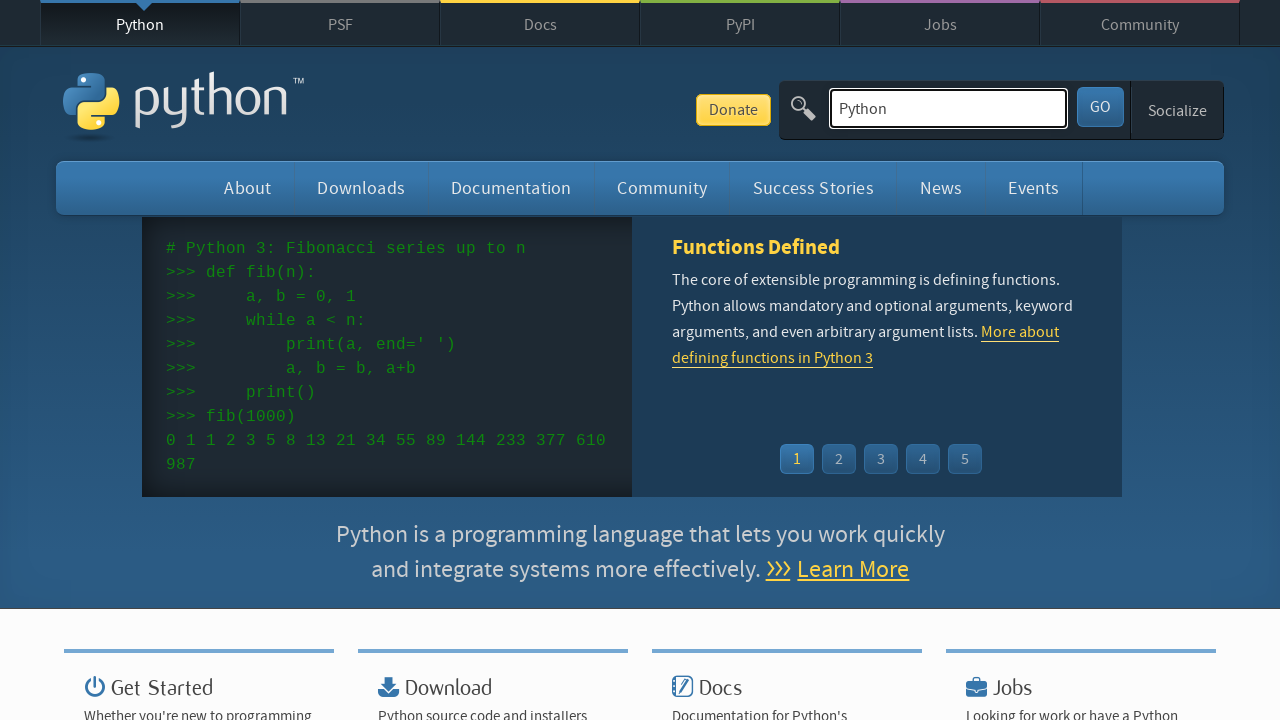

Pressed Enter to submit search on input[name='q']
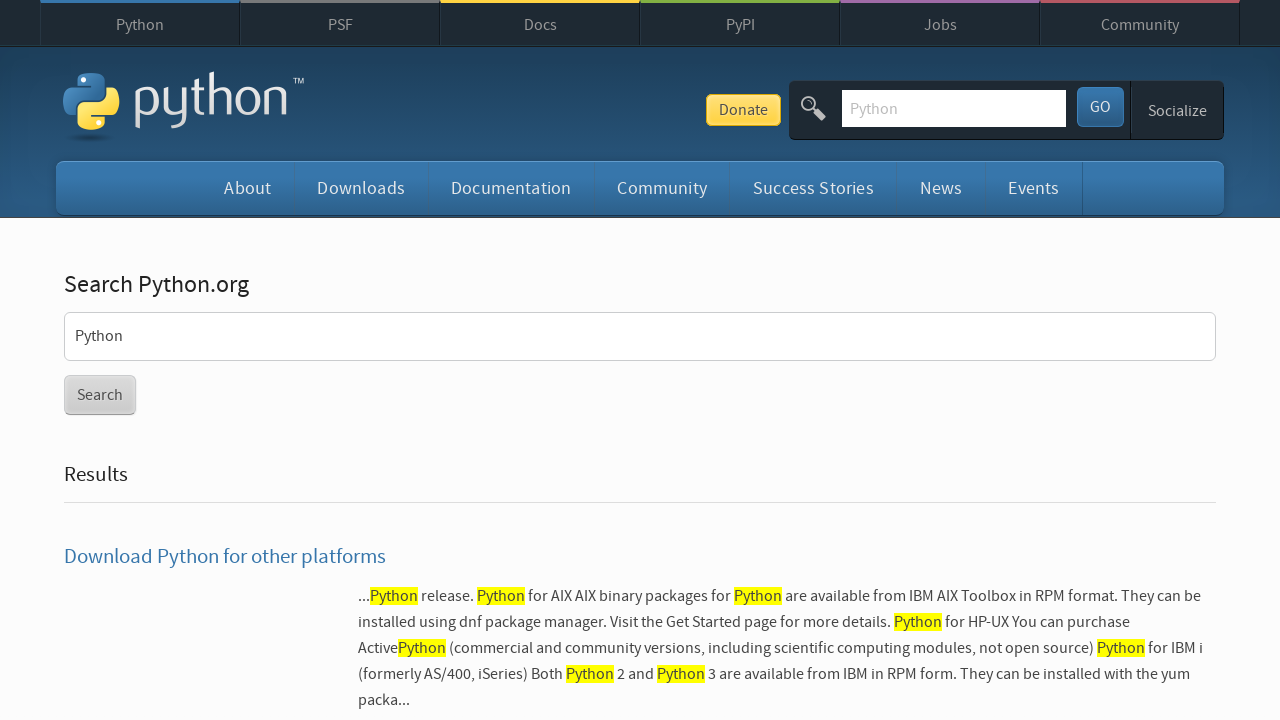

Search results page loaded
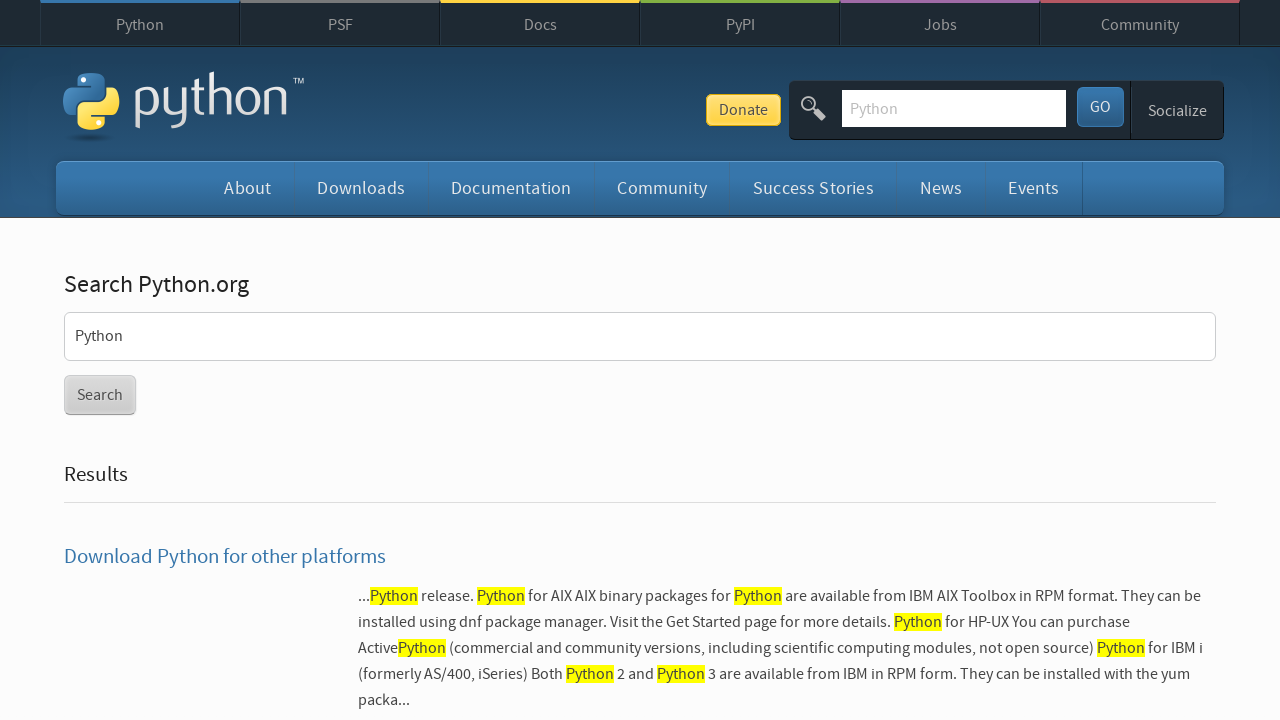

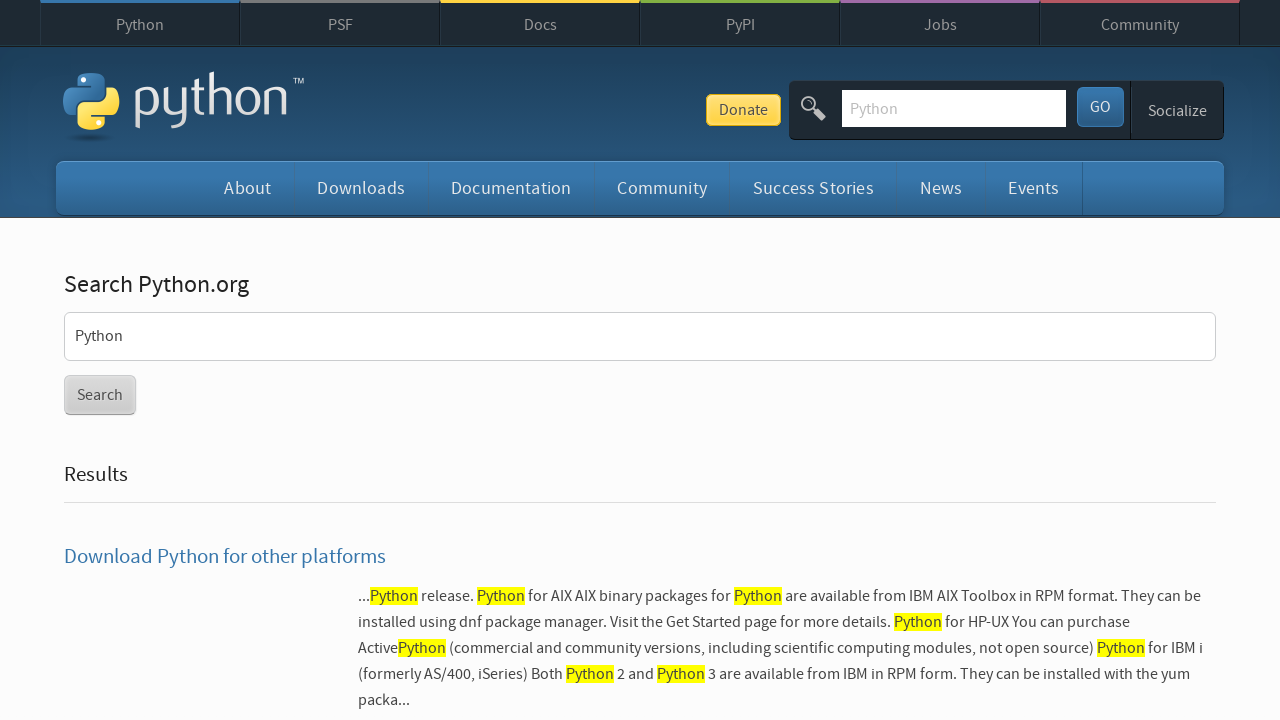